Tests a form submission by retrieving a value from an element's attribute, calculating a mathematical result, filling an answer field, checking checkboxes, and submitting the form

Starting URL: http://suninjuly.github.io/get_attribute.html

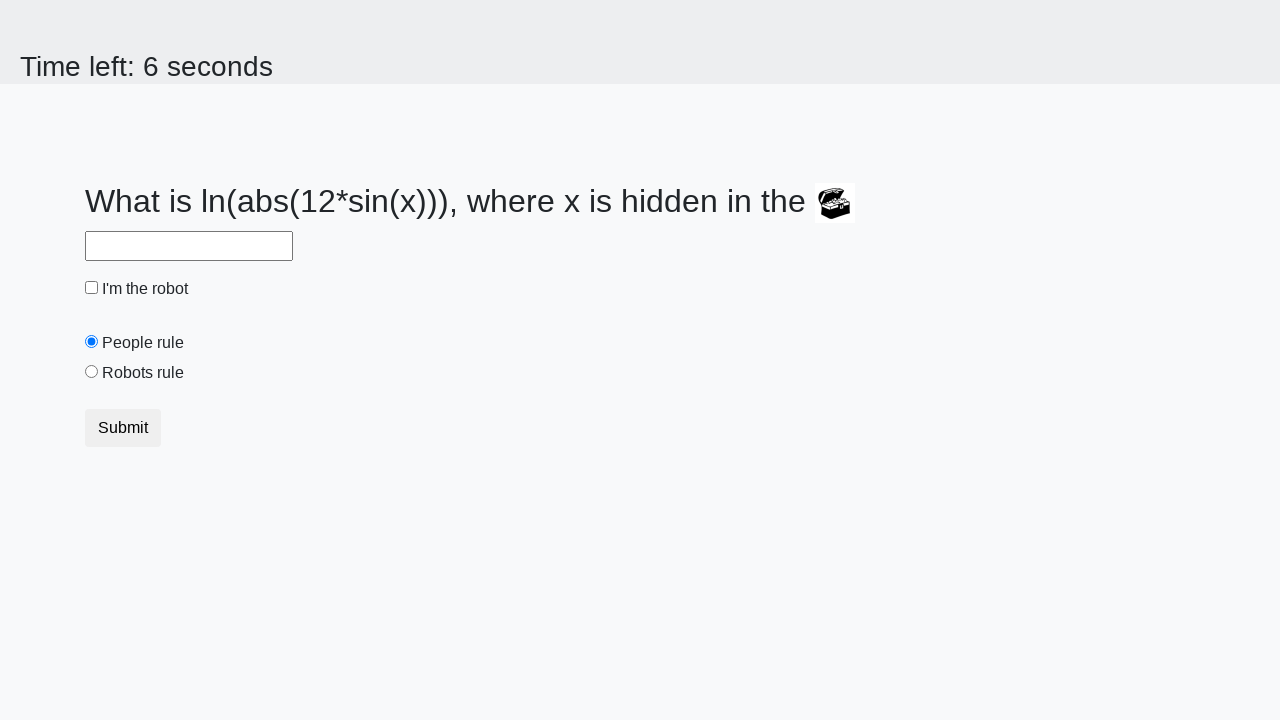

Retrieved 'valuex' attribute from treasure element
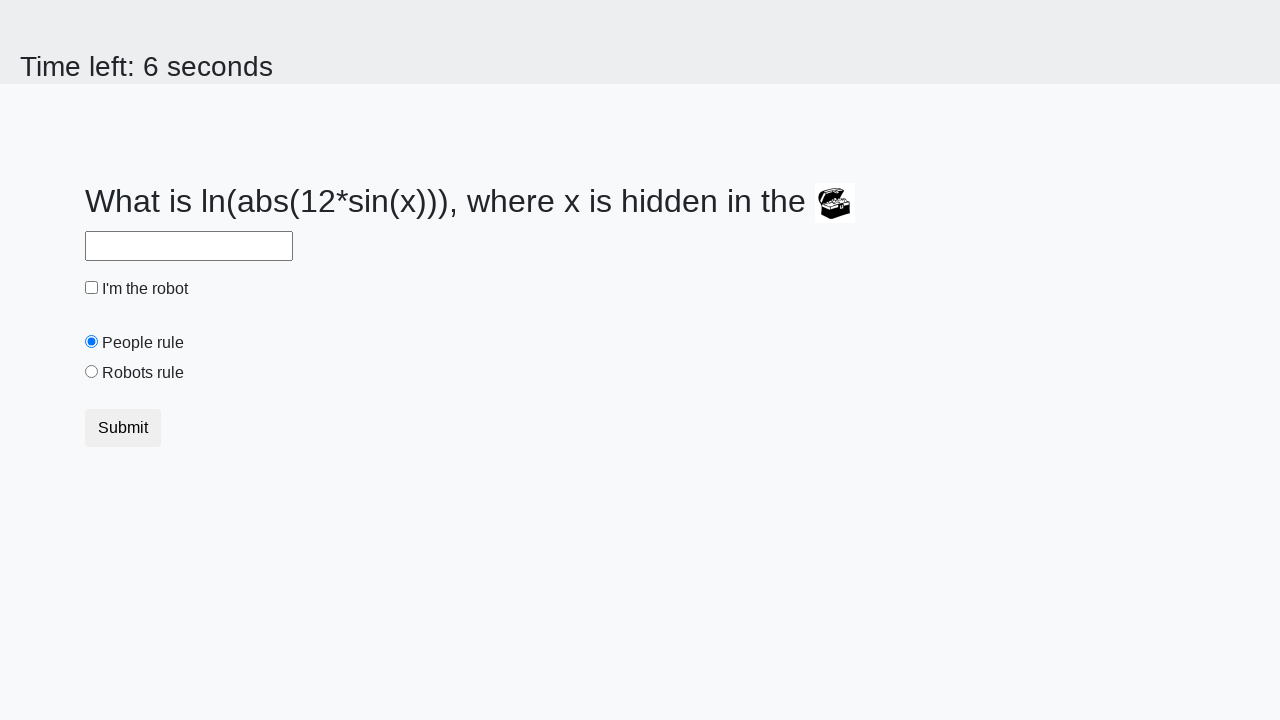

Calculated mathematical result: 0.8422913649753675
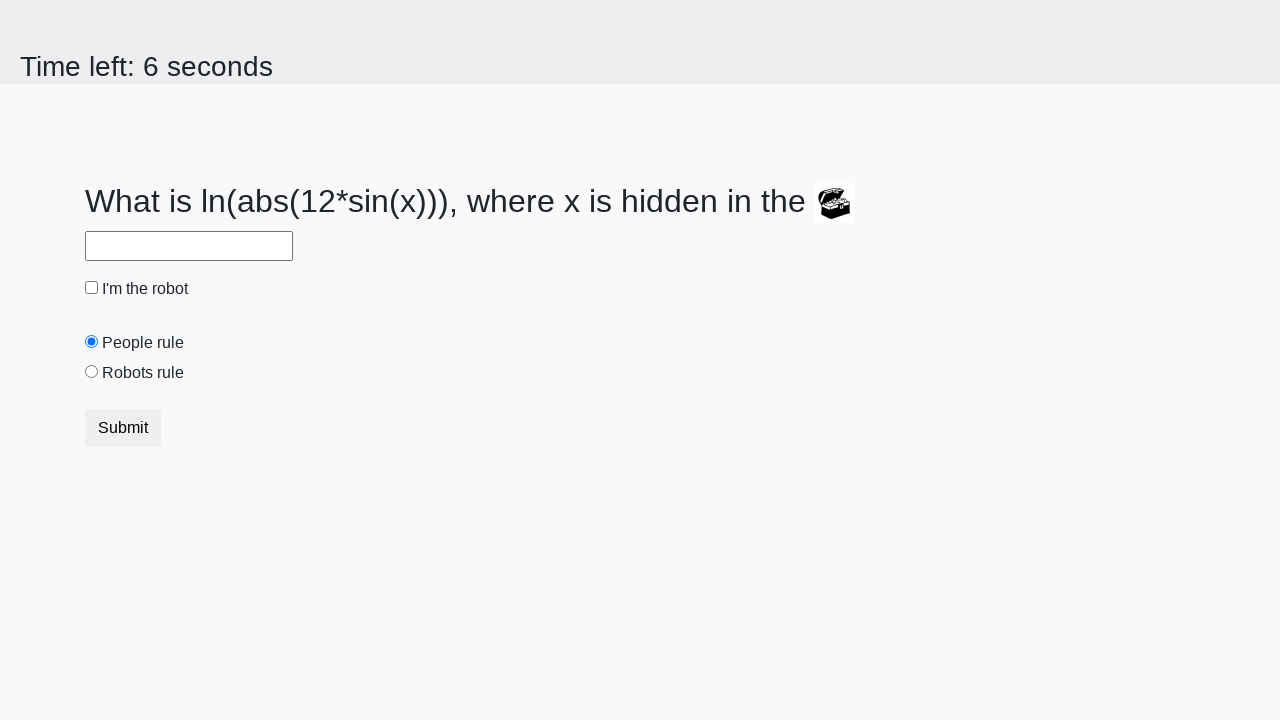

Filled answer field with calculated value on #answer
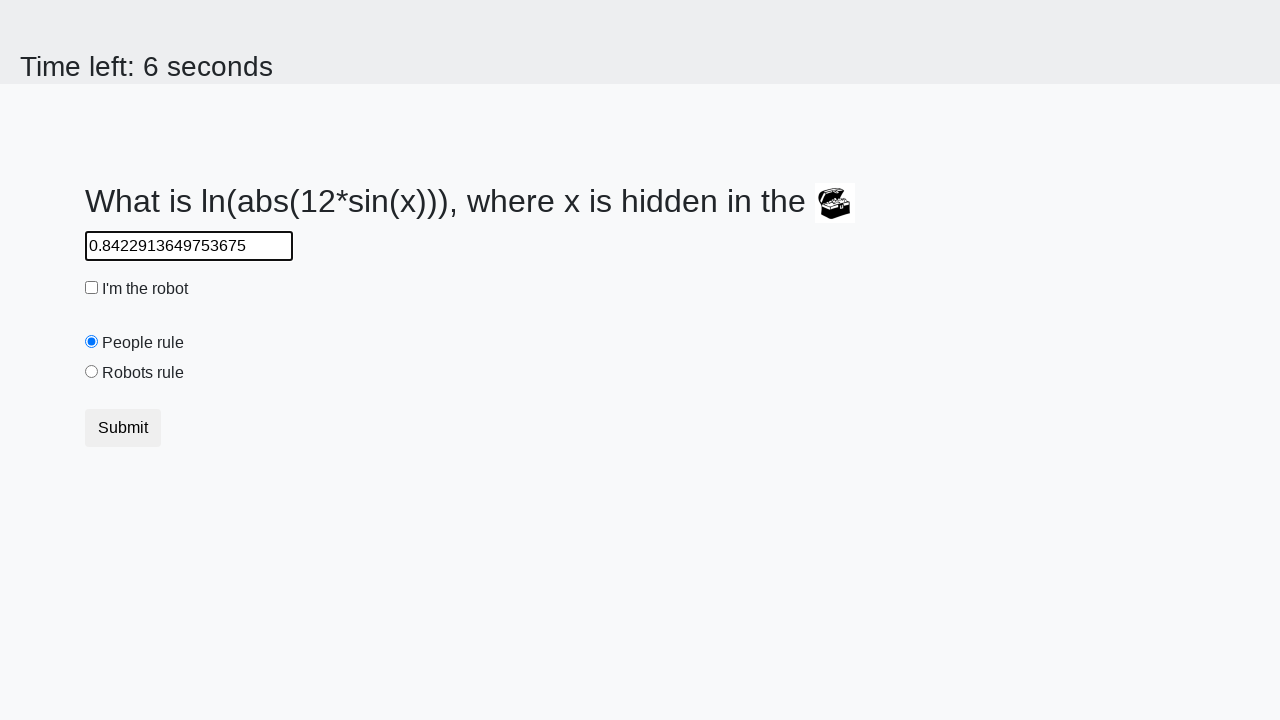

Checked the robot checkbox at (92, 288) on #robotCheckbox
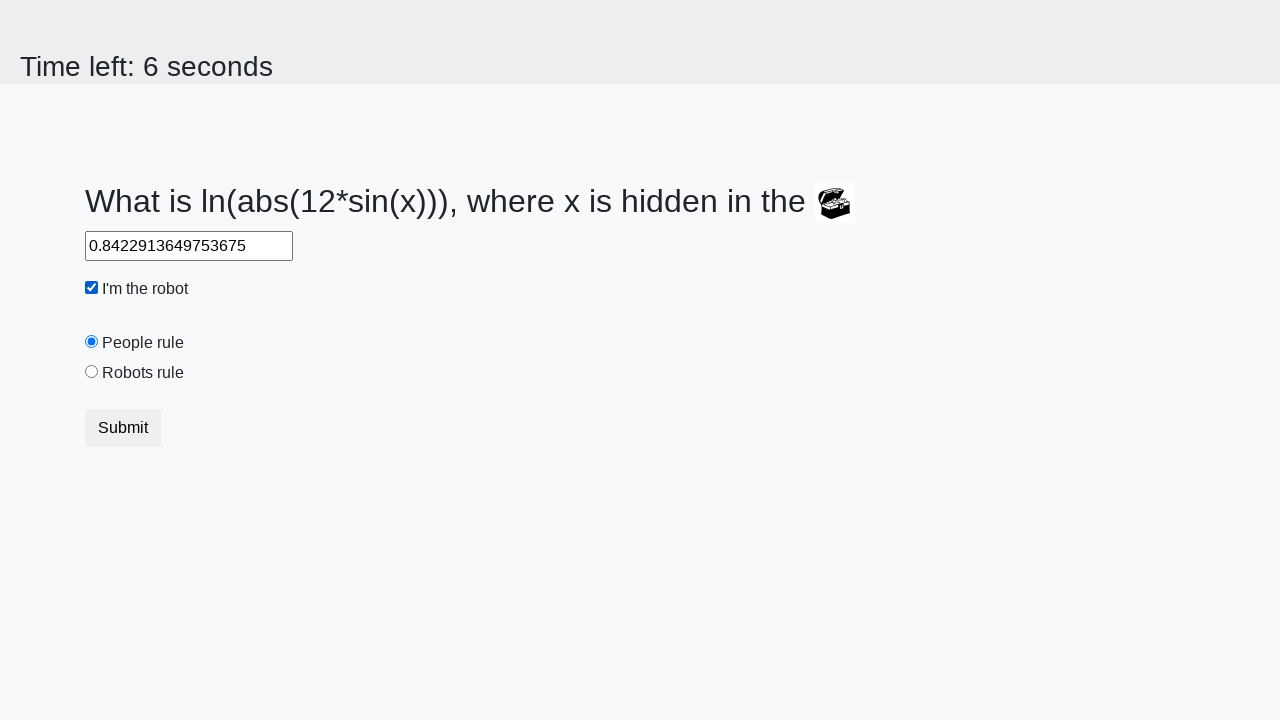

Checked the robots rule checkbox at (92, 372) on #robotsRule
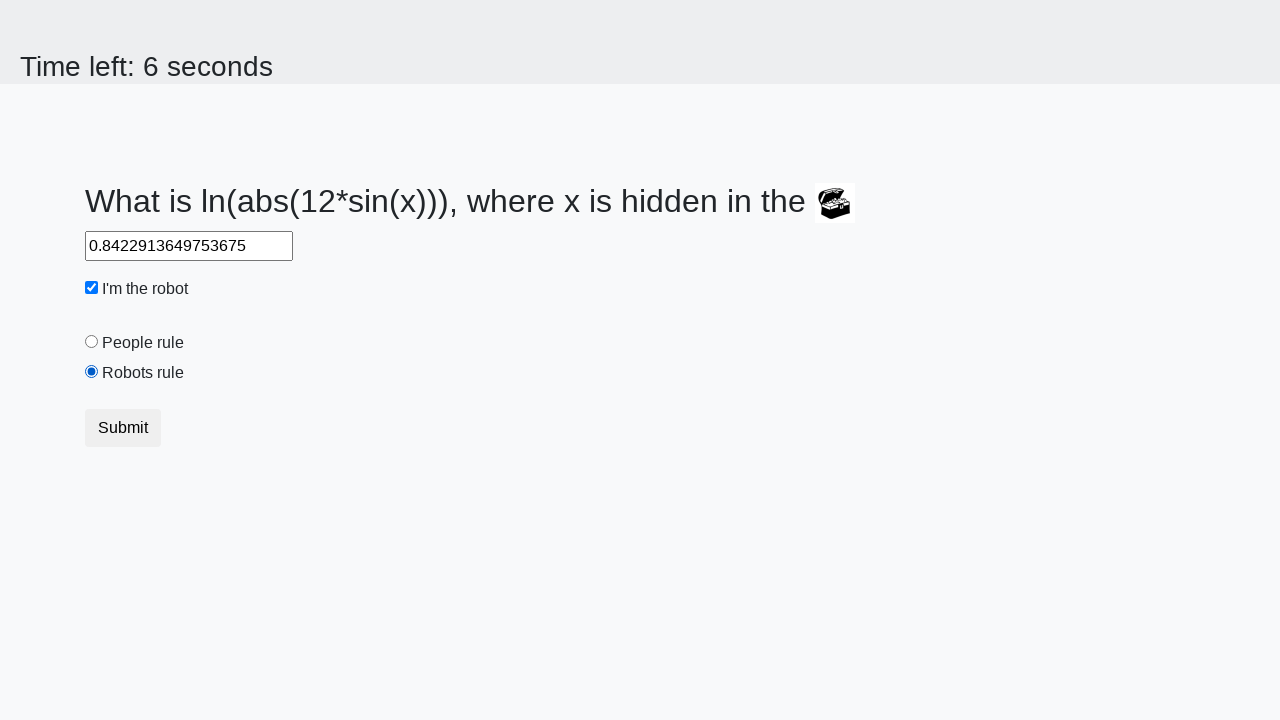

Clicked submit button to submit form at (123, 428) on button.btn
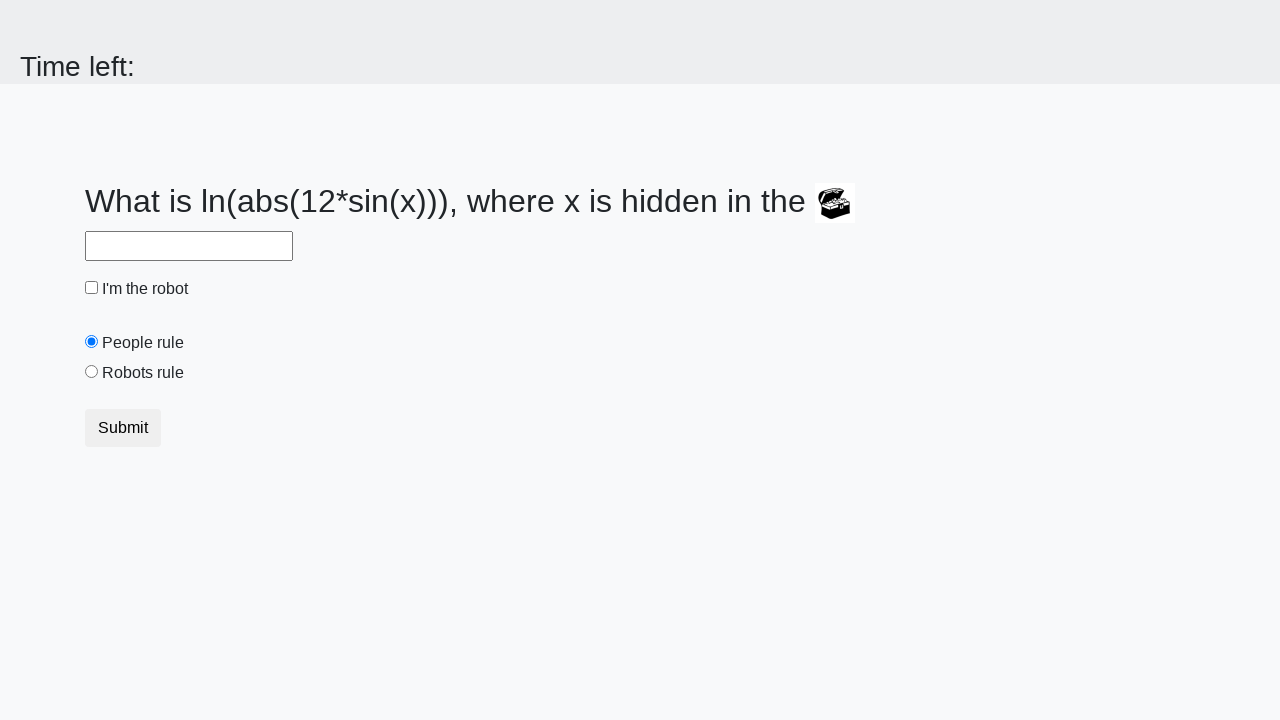

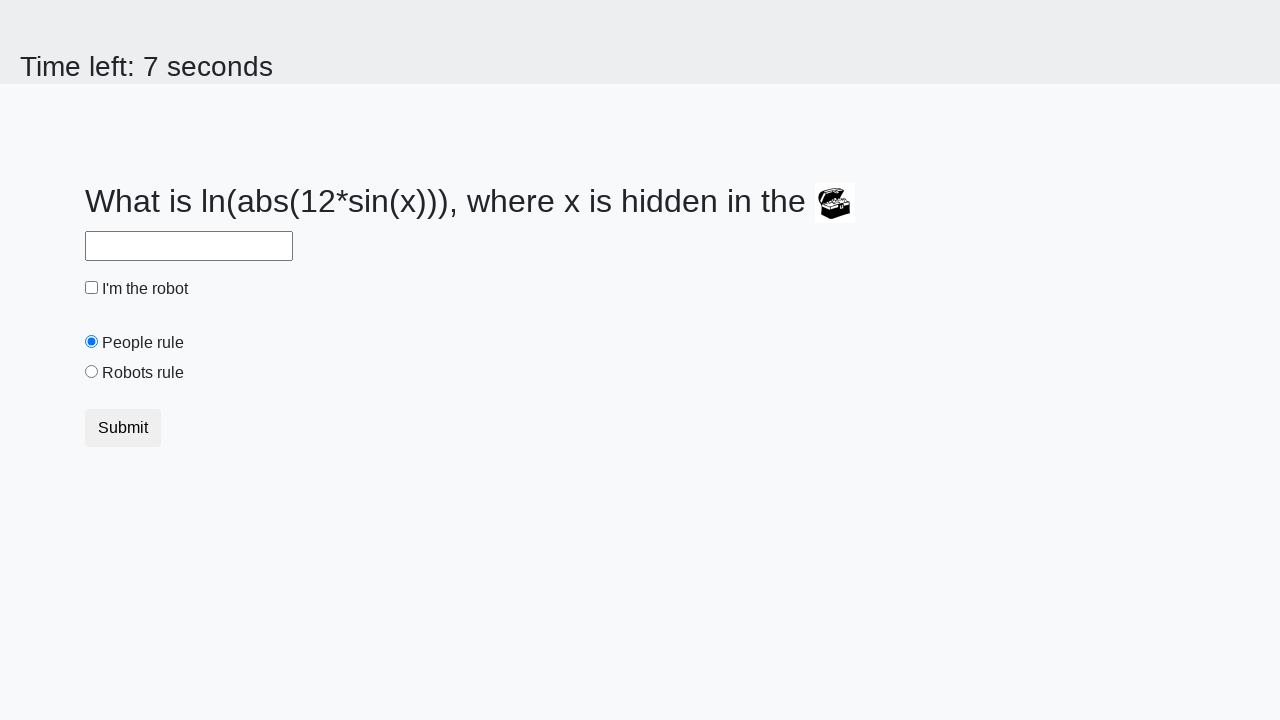